Tests dismissing a JavaScript confirm dialog and verifying the result message doesn't contain specific text

Starting URL: https://testcenter.techproeducation.com/index.php?page=javascript-alerts

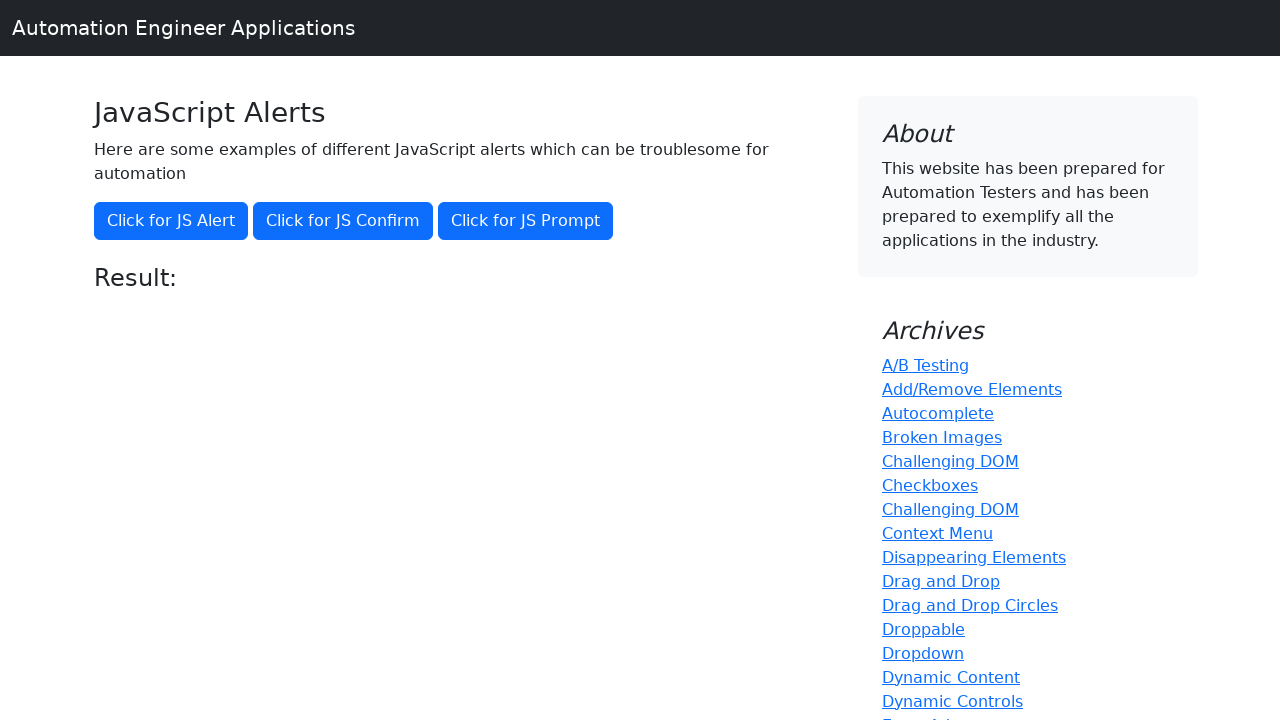

Clicked 'Click for JS Confirm' button to trigger JavaScript confirm dialog at (343, 221) on button:has-text('Click for JS Confirm')
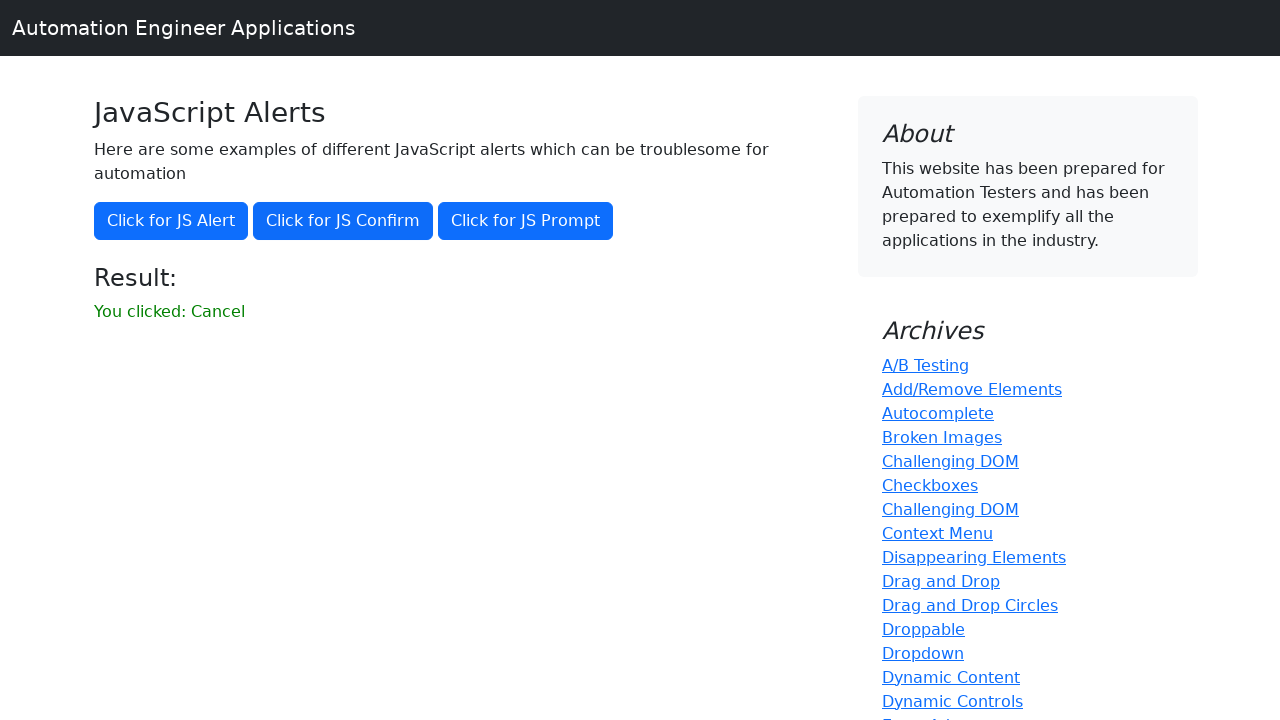

Set up dialog handler to dismiss the confirm dialog
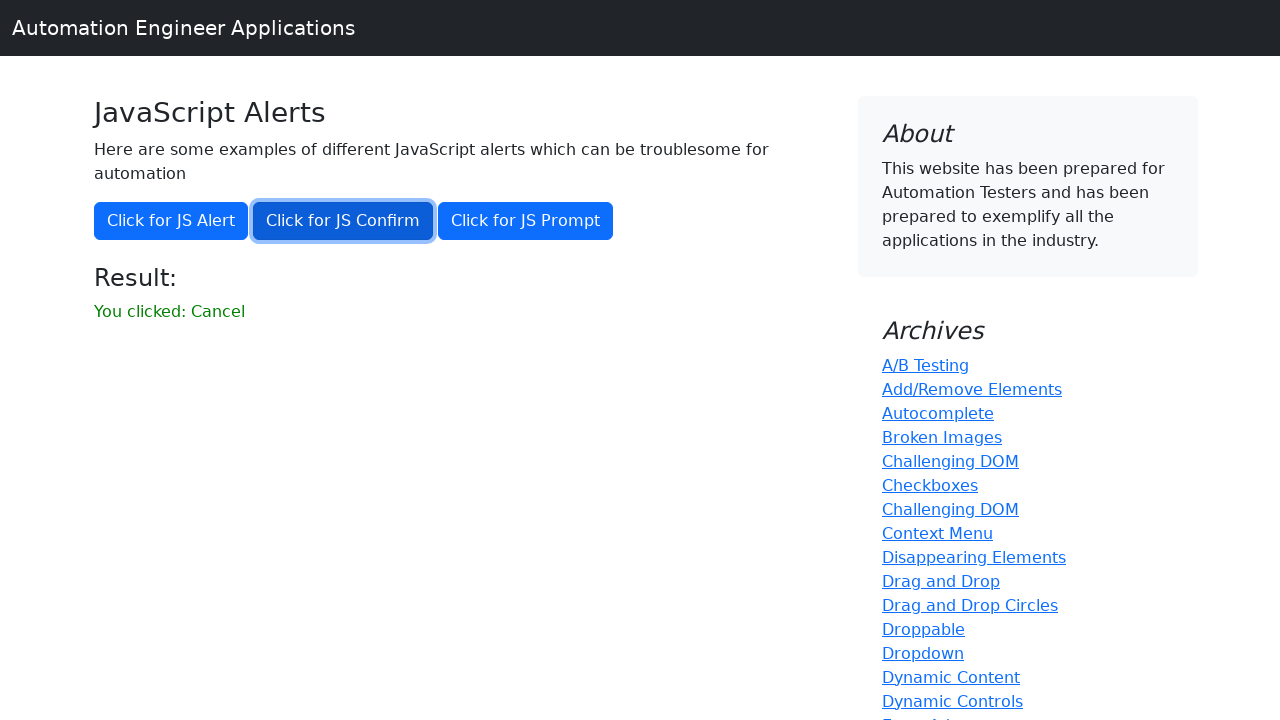

Retrieved result message text from #result element
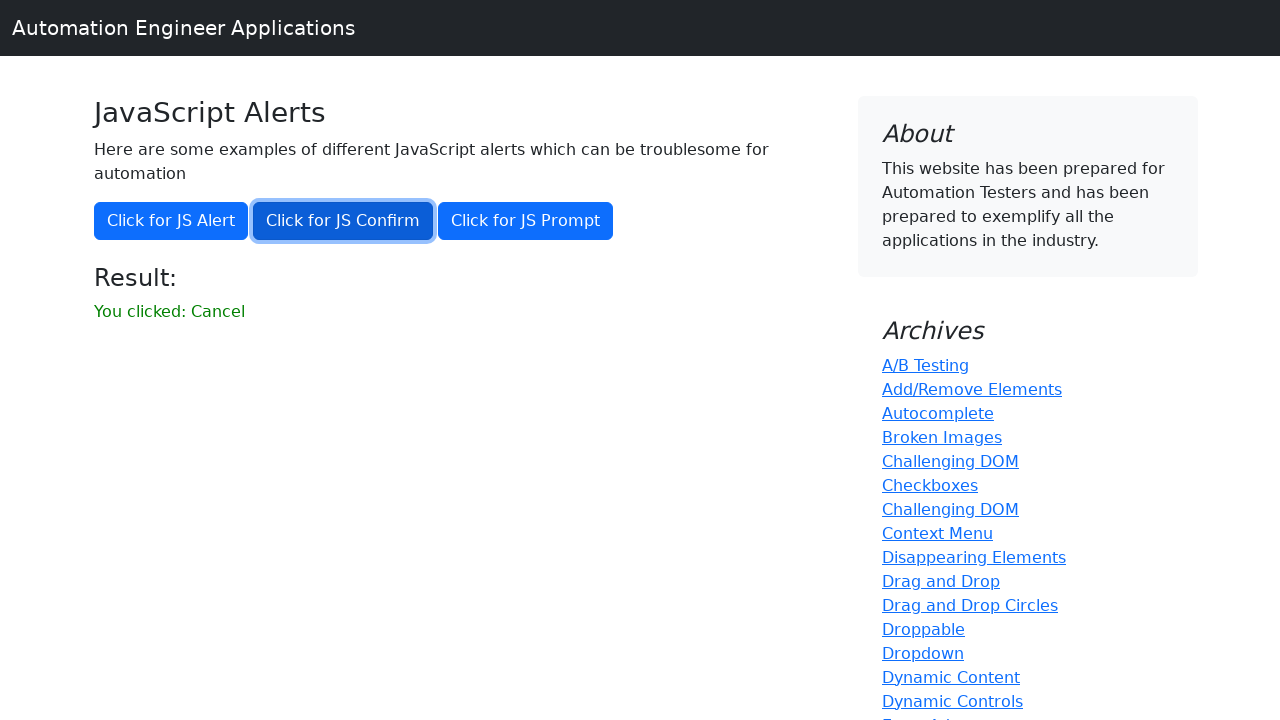

Verified result message does not contain 'successfully'
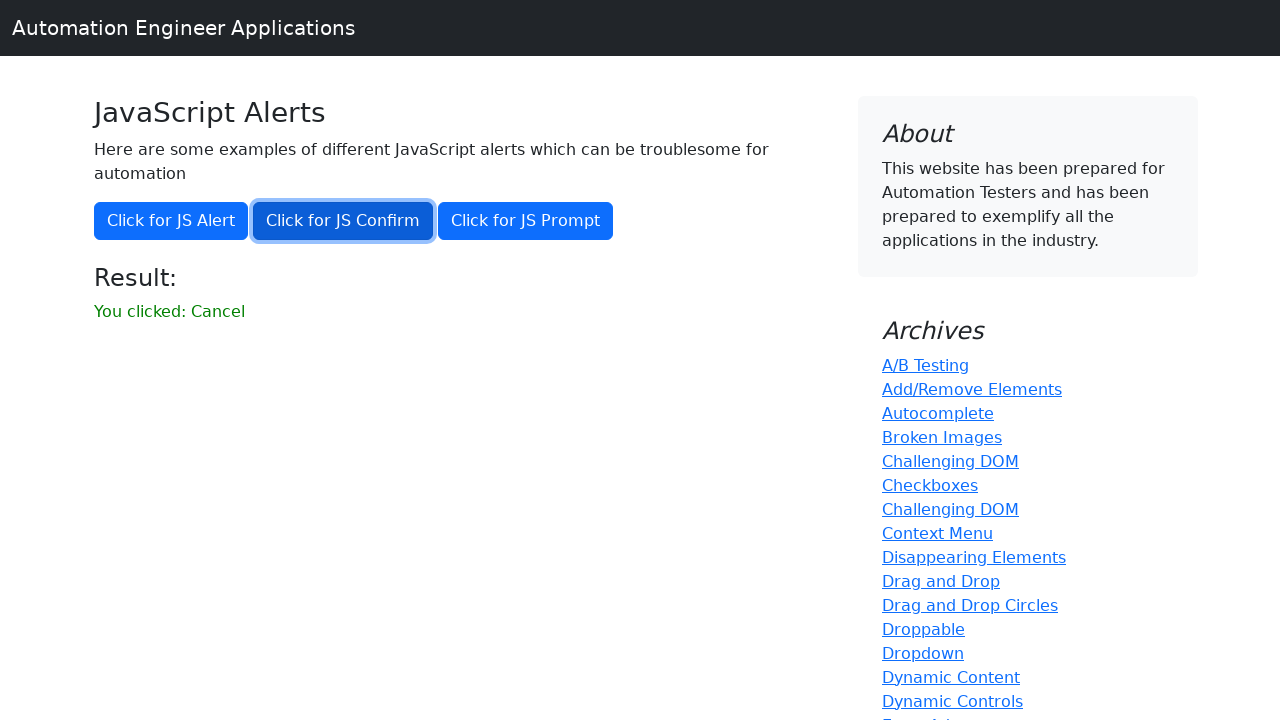

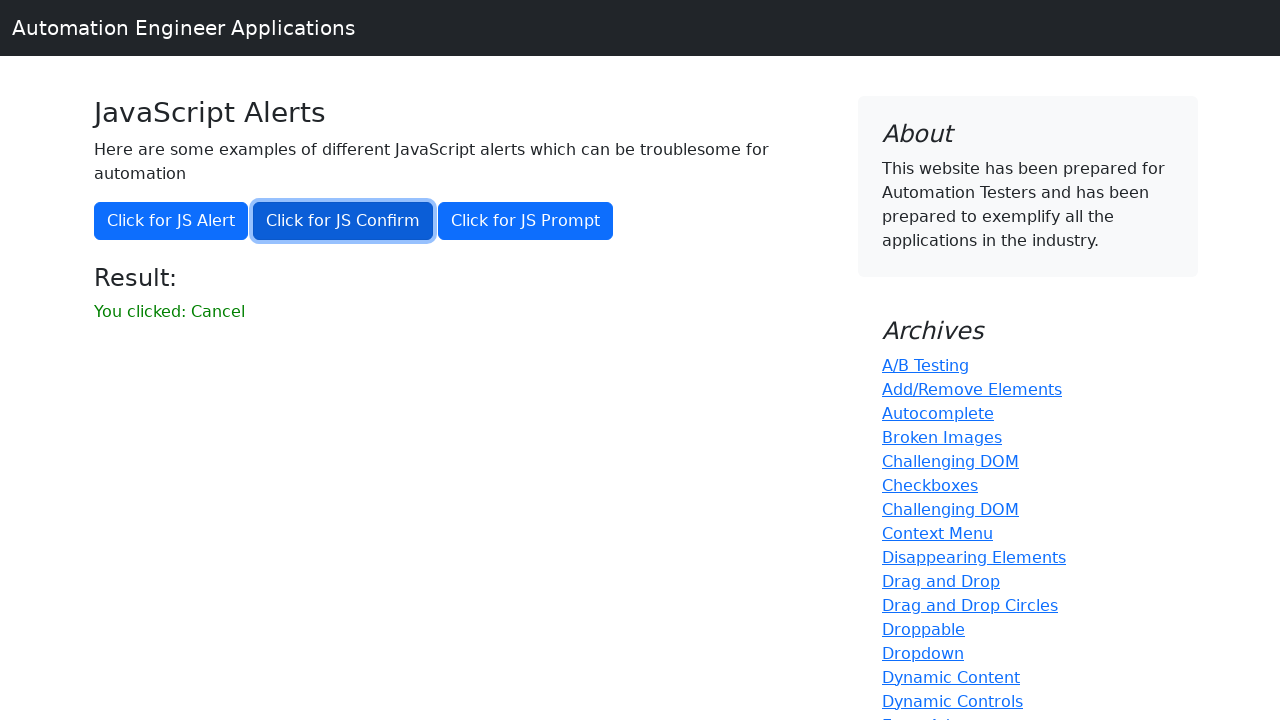